Tests radio button functionality on DemoQA by clicking on different radio button options (Impressive and Yes) and verifying selection state

Starting URL: https://demoqa.com/radio-button

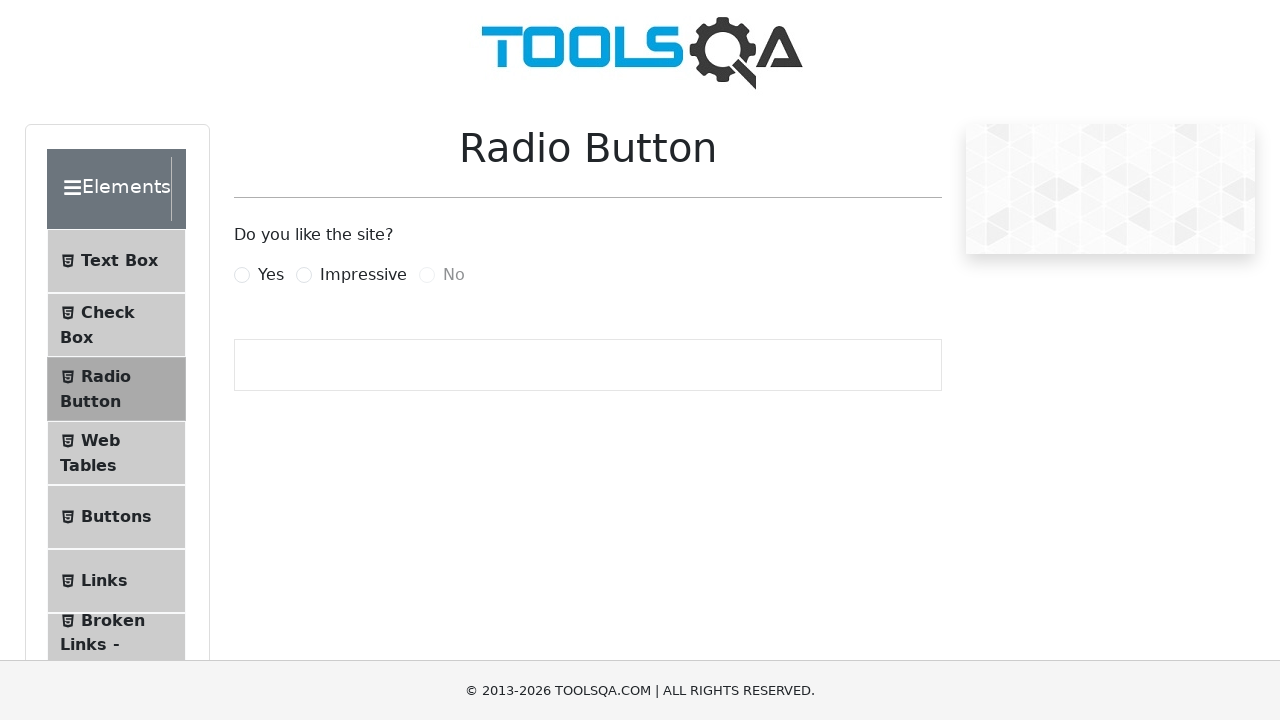

Clicked on the 'Impressive' radio button at (363, 275) on xpath=//label[contains(text(),'Impressive')]
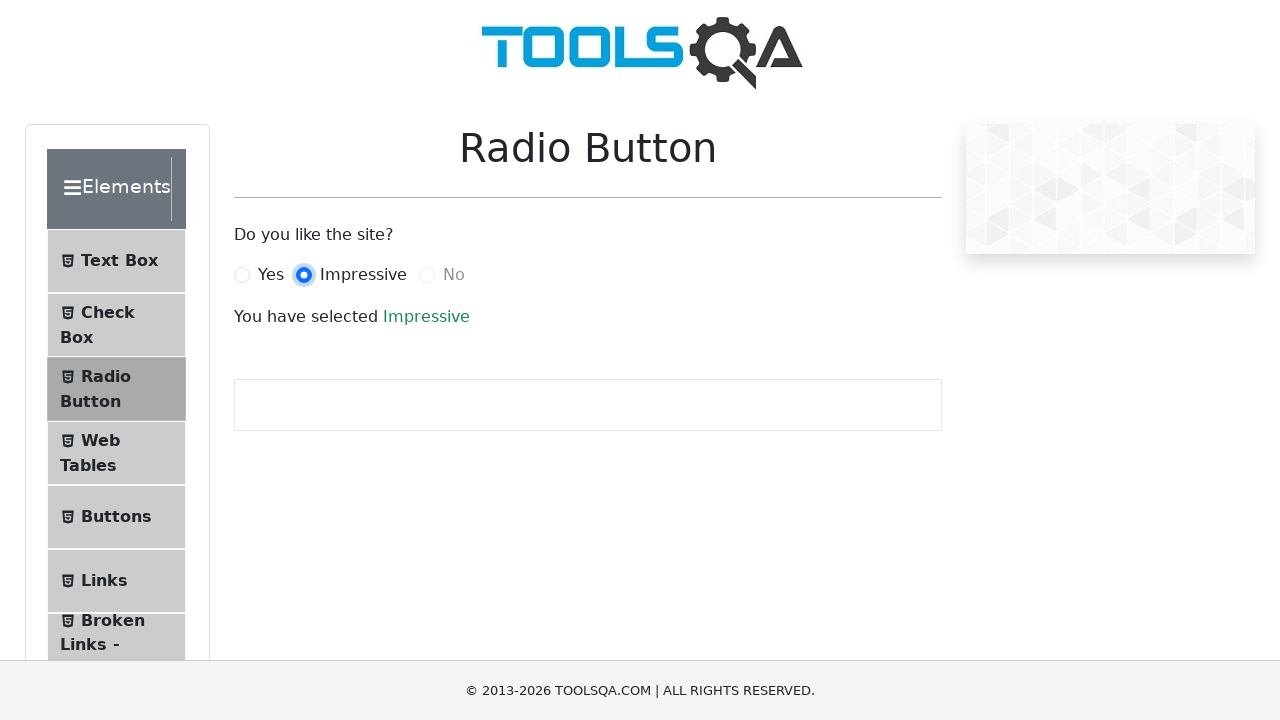

Waited 500ms for UI update after selecting Impressive
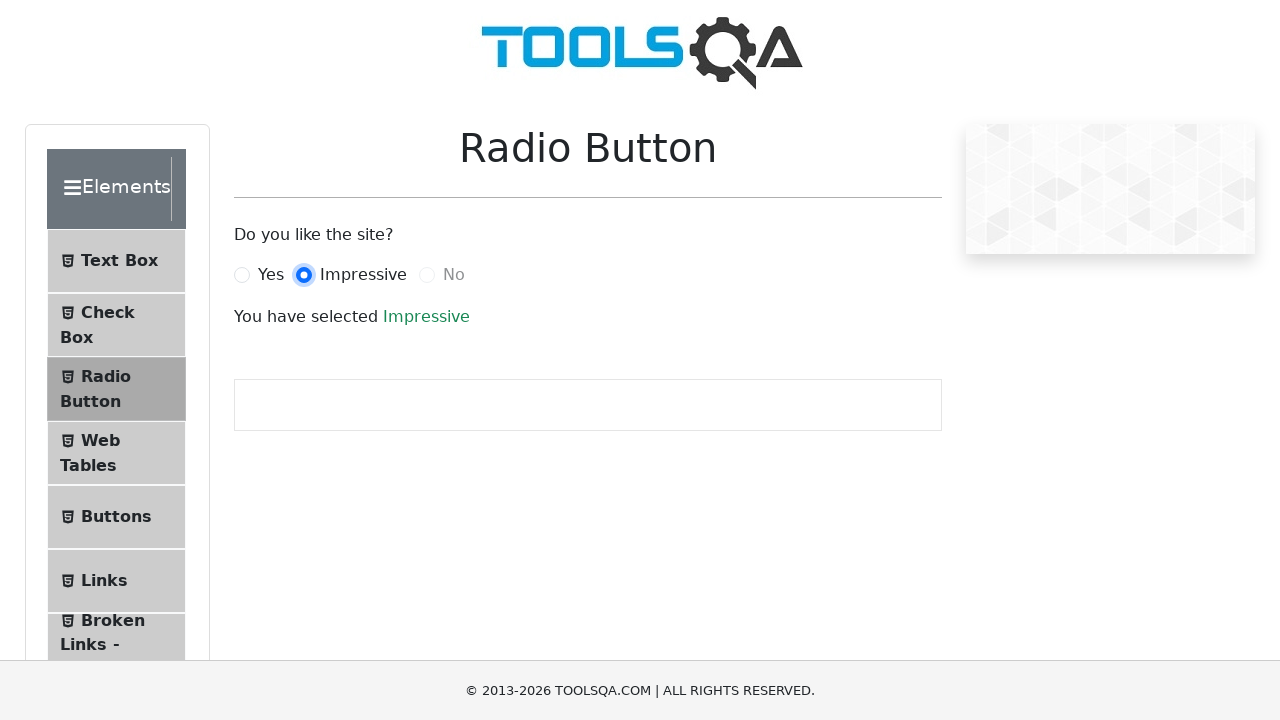

Clicked on the 'Yes' radio button at (271, 275) on xpath=//label[contains(text(),'Yes')]
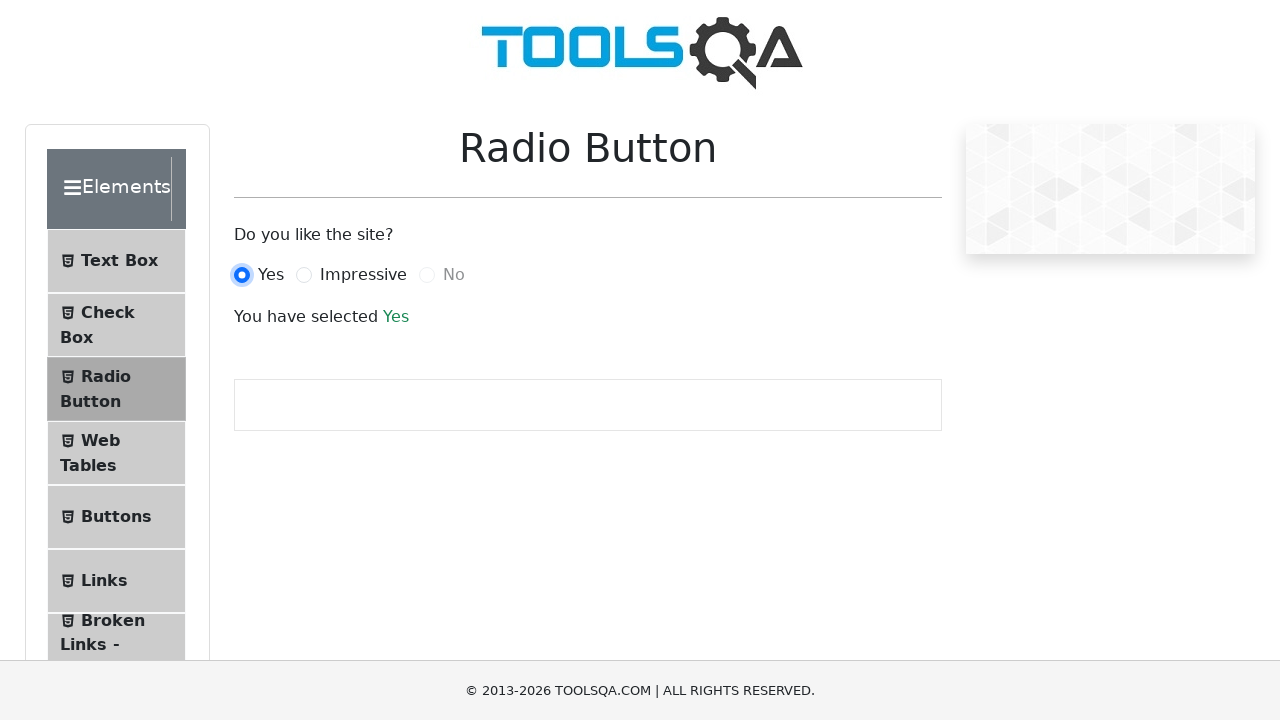

Located the Yes radio button element
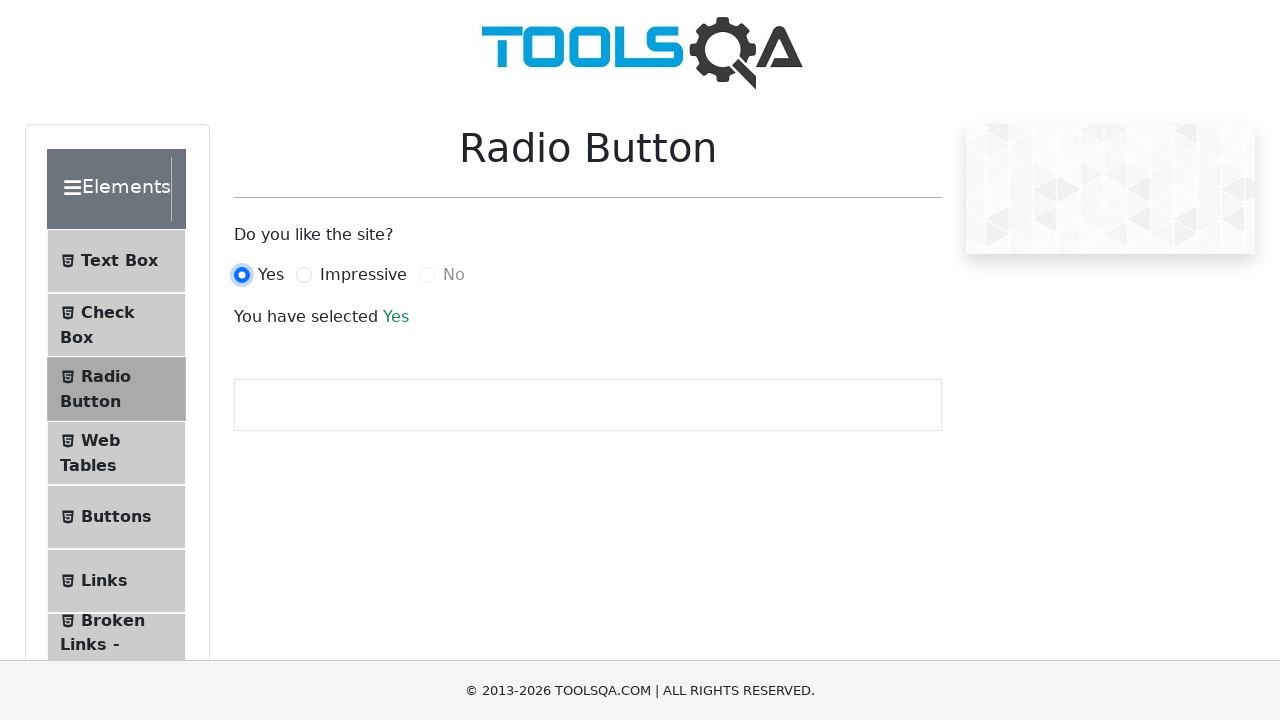

Verified that Yes radio button is selected
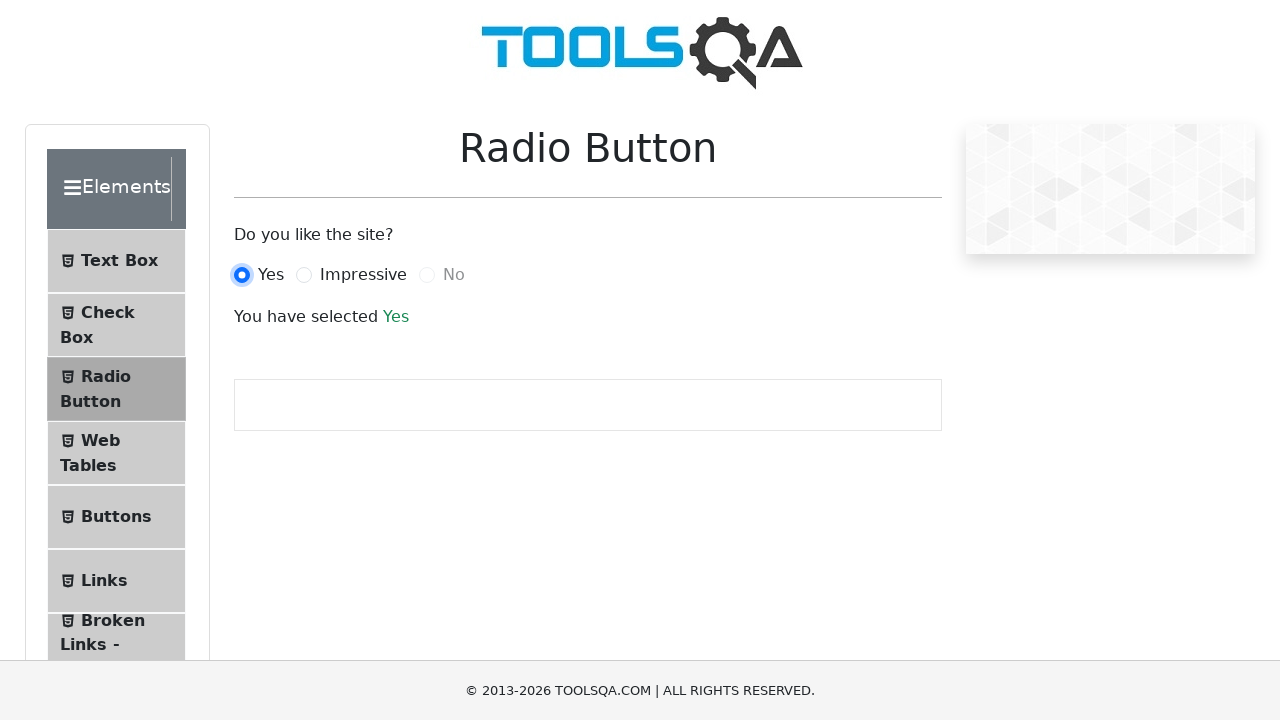

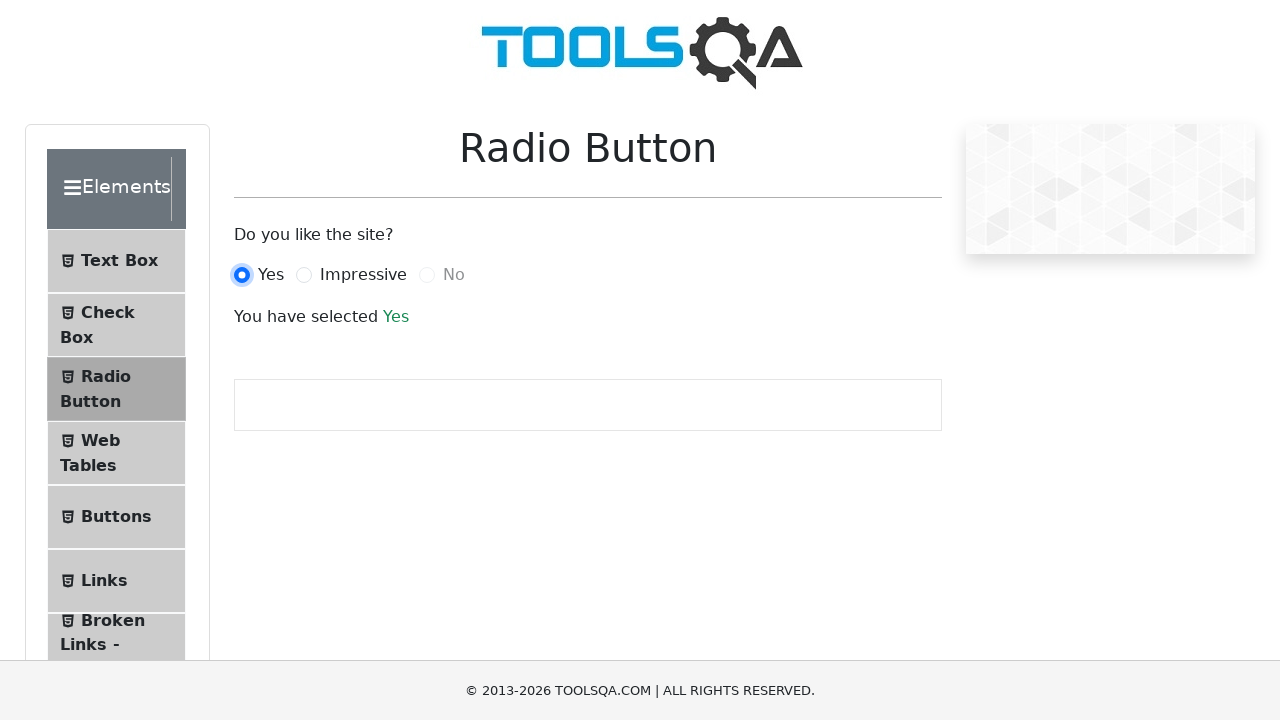